Tests JavaScript confirmation alert handling by clicking a button that triggers an alert, then accepting the alert dialog.

Starting URL: http://www.tizag.com/javascriptT/javascriptalert.php

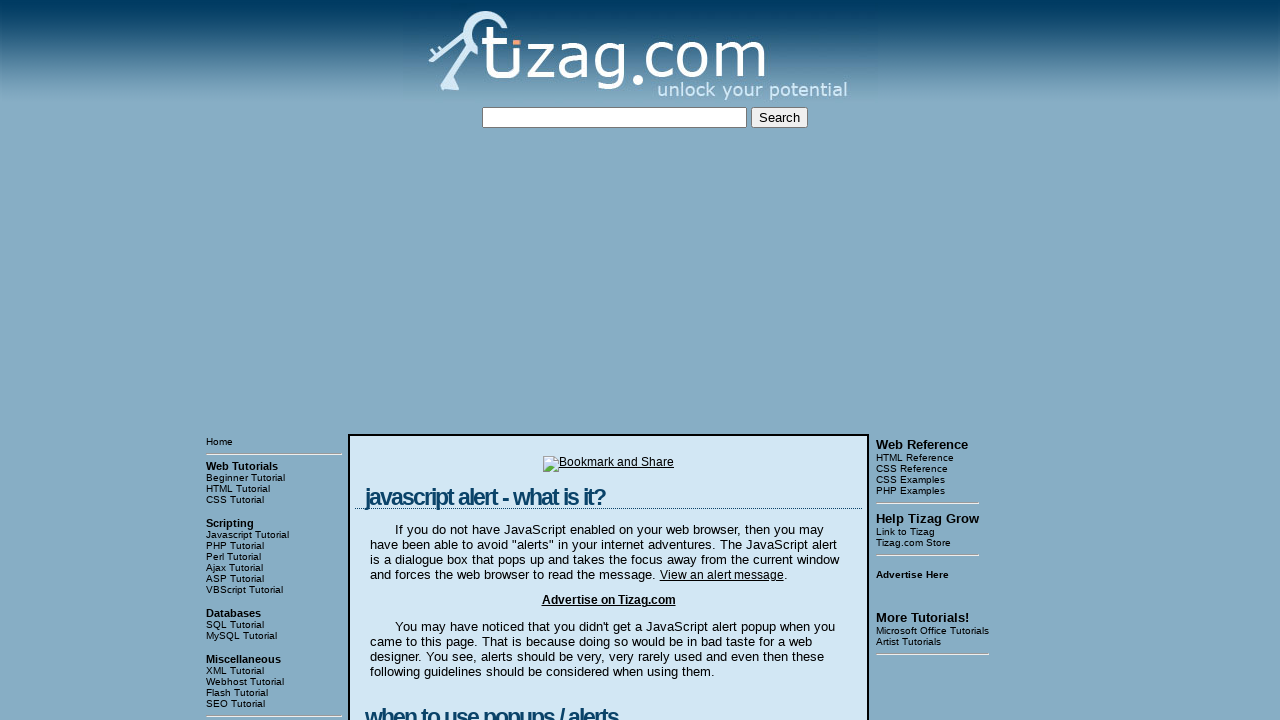

Set up dialog handler to accept confirmation alerts
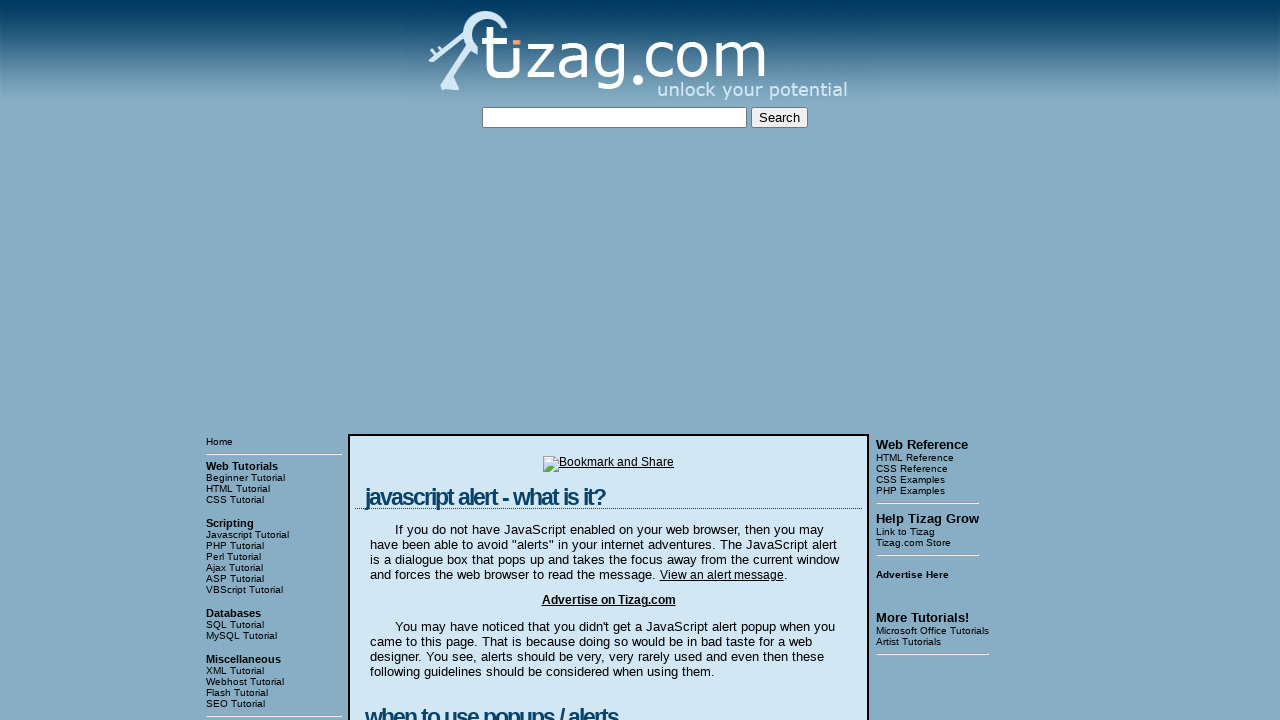

Clicked the 'Confirmation Alert' button to trigger JavaScript alert at (428, 361) on input[value='Confirmation Alert']
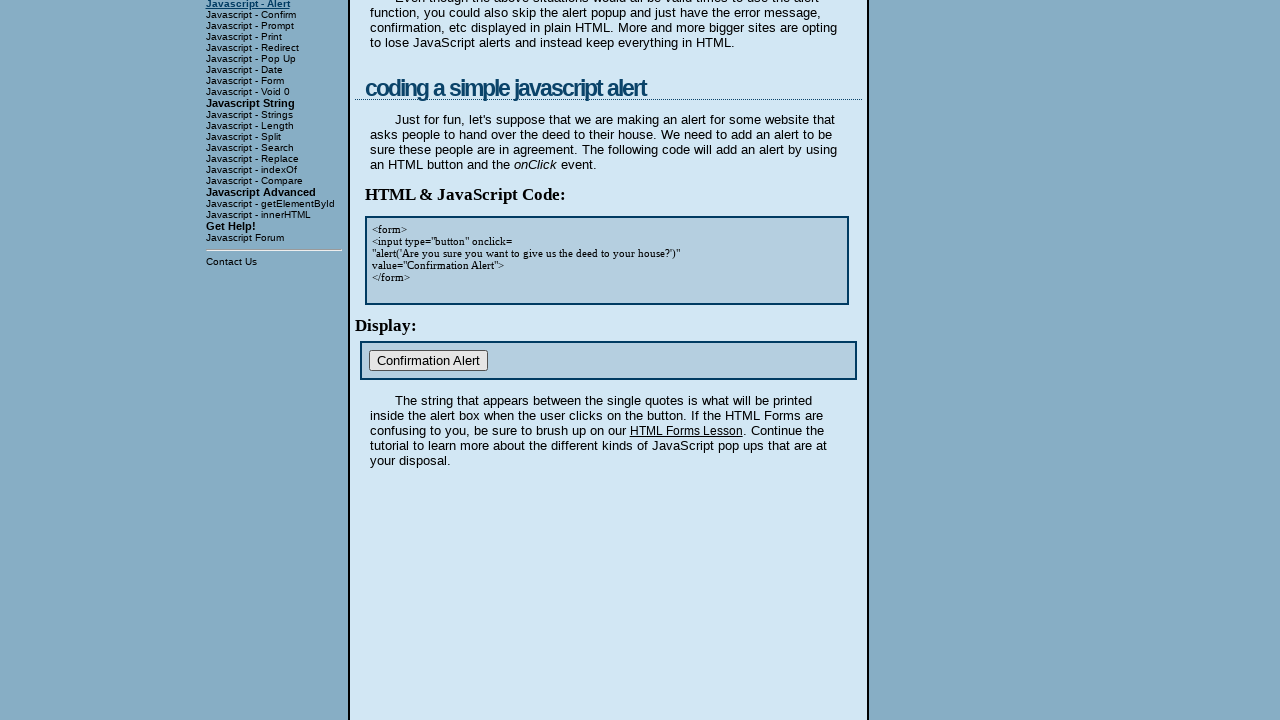

Waited for dialog to be handled
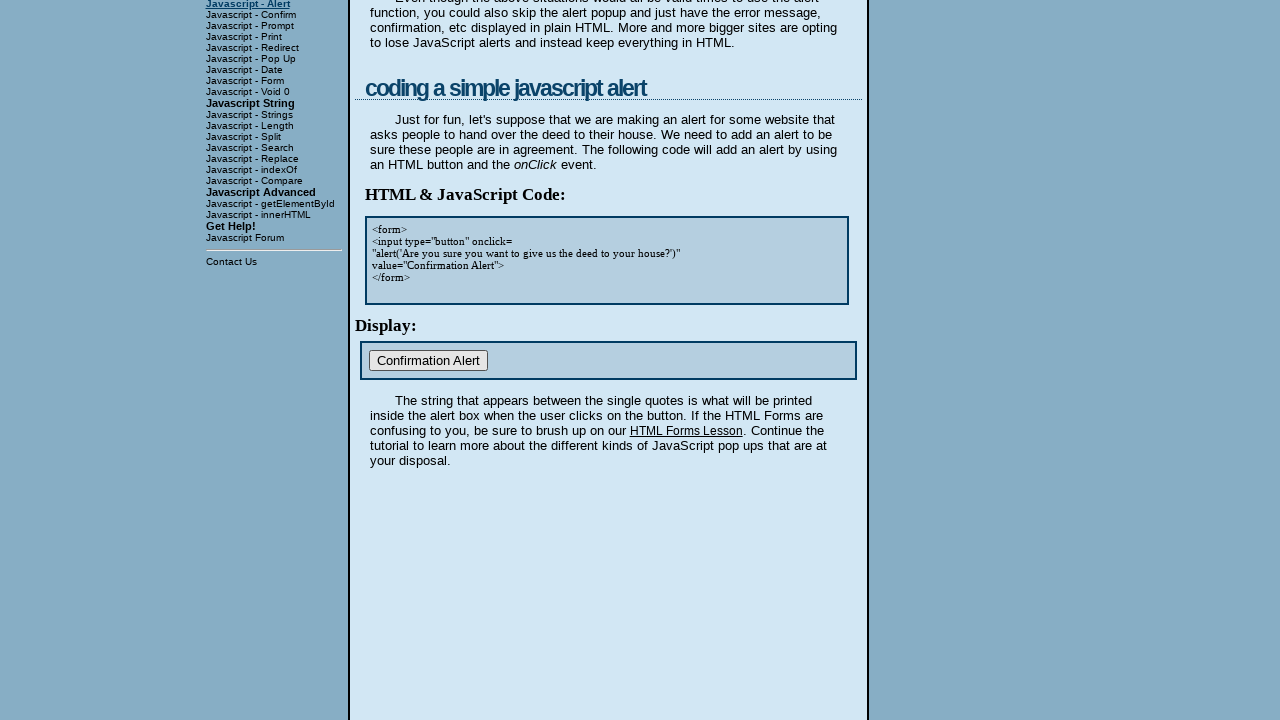

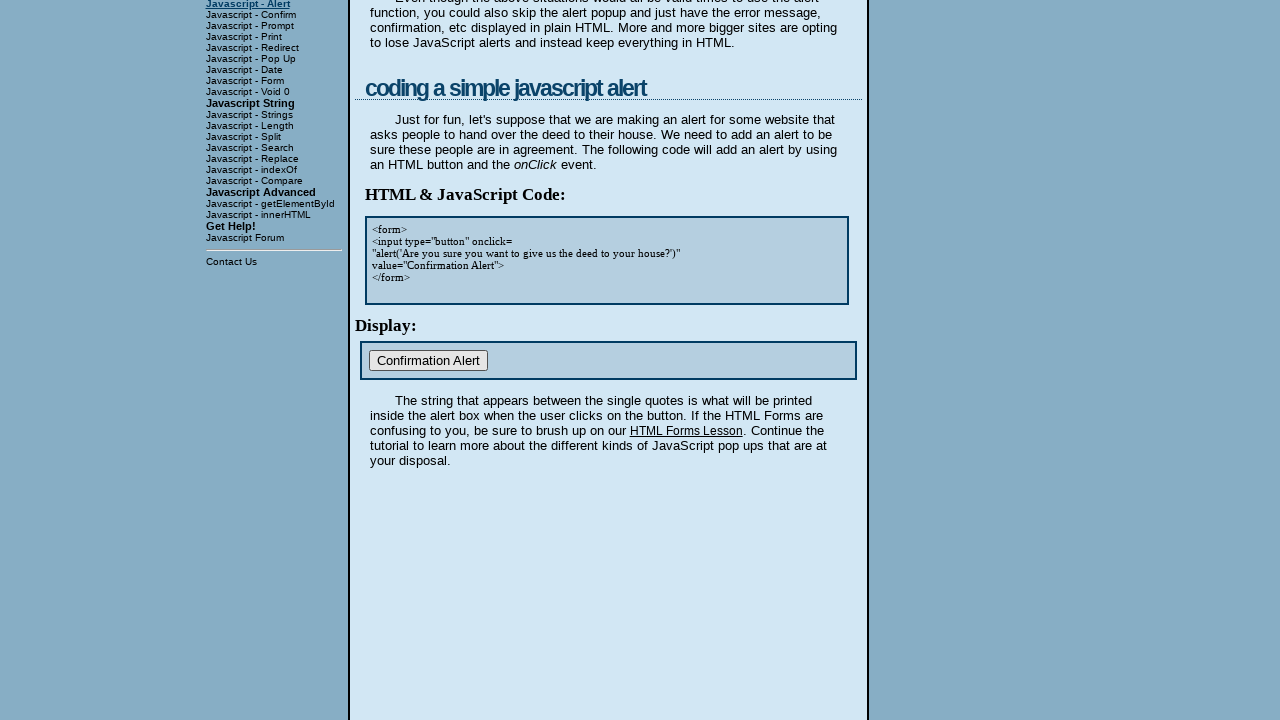